Navigates to Gmail homepage

Starting URL: http://www.gmail.com

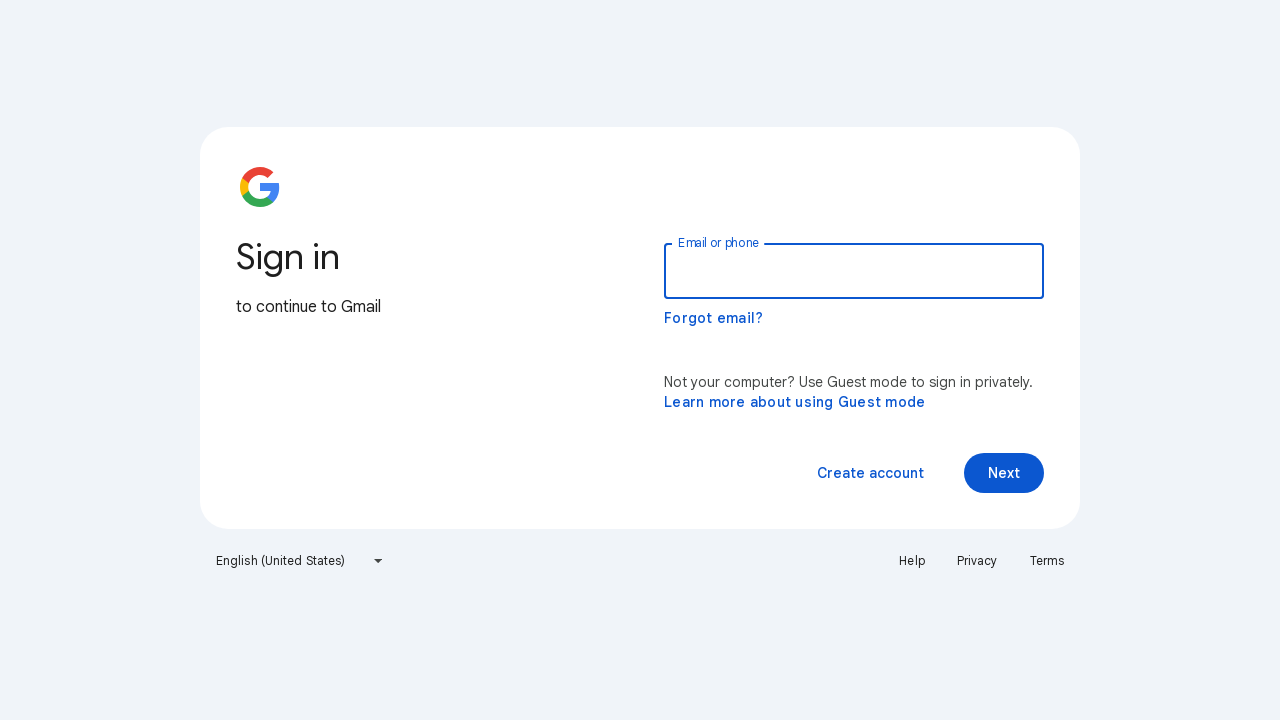

Navigated to Gmail homepage at http://www.gmail.com
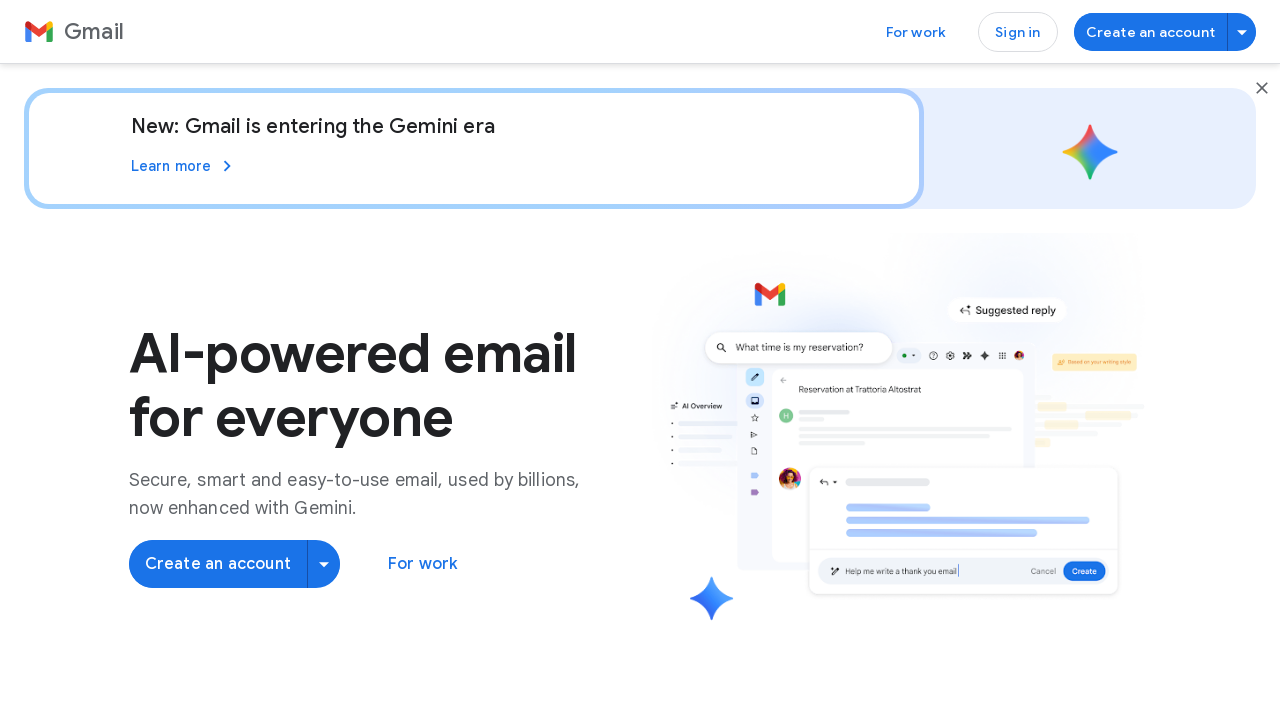

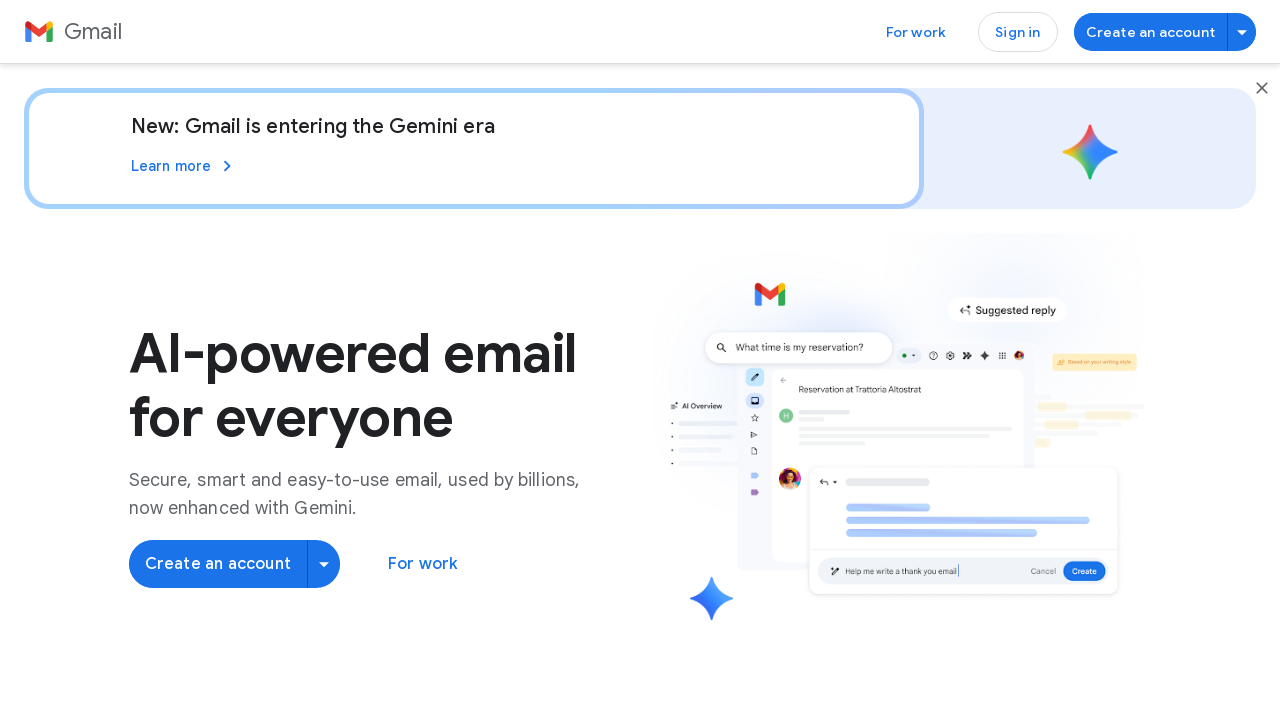